Tests right-clicking on a DOM element which reveals a hidden input

Starting URL: https://example.cypress.io/commands/actions

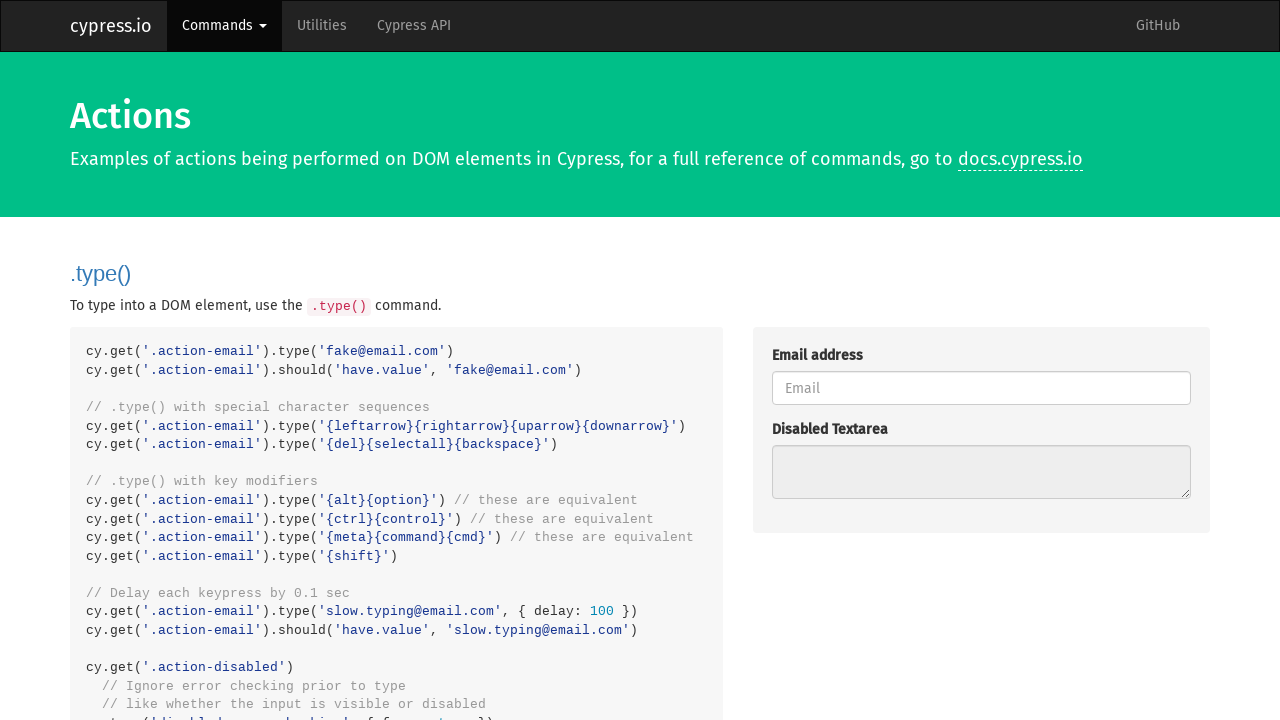

Right-clicked on the div element to reveal hidden input at (981, 360) on .rightclick-action-div
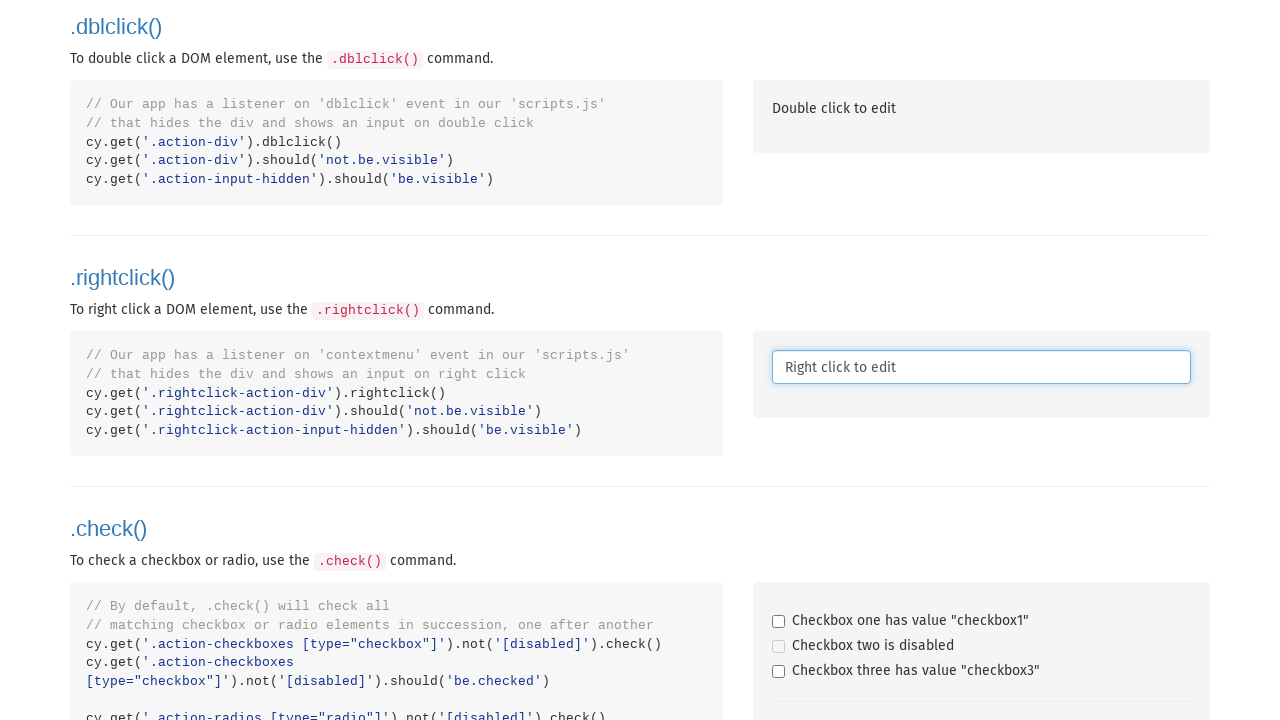

Hidden input element became visible after right-click
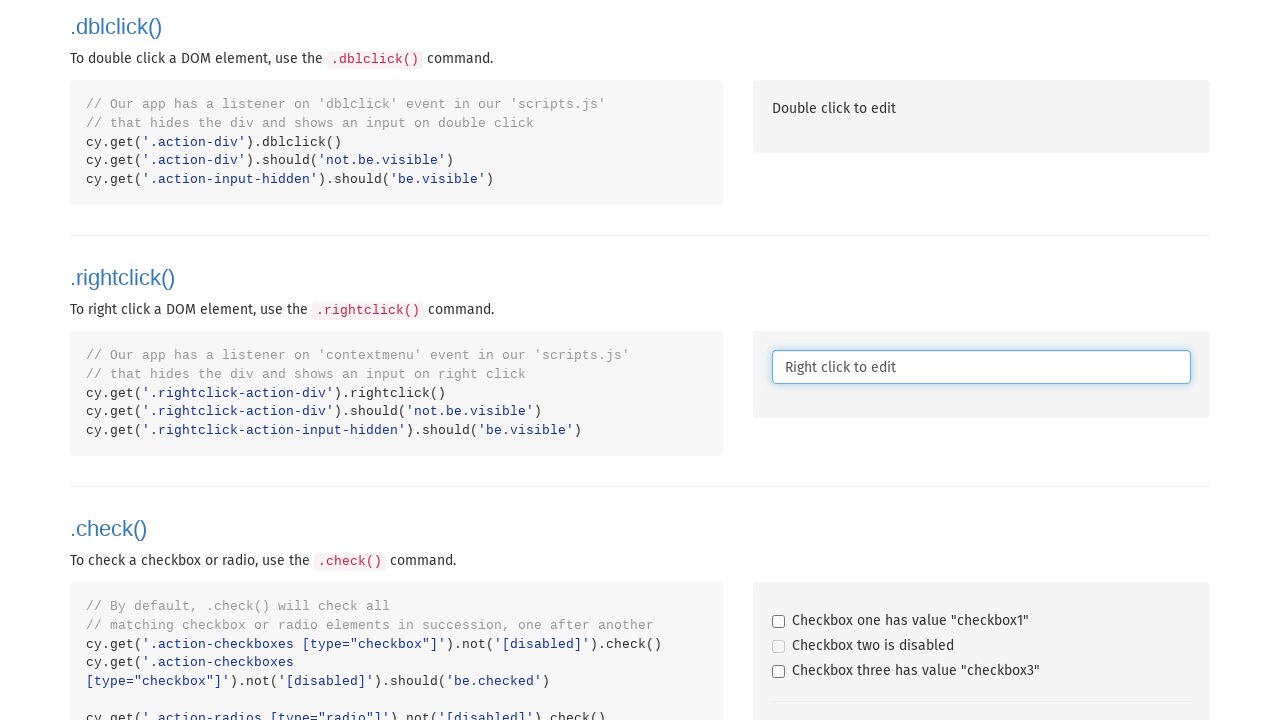

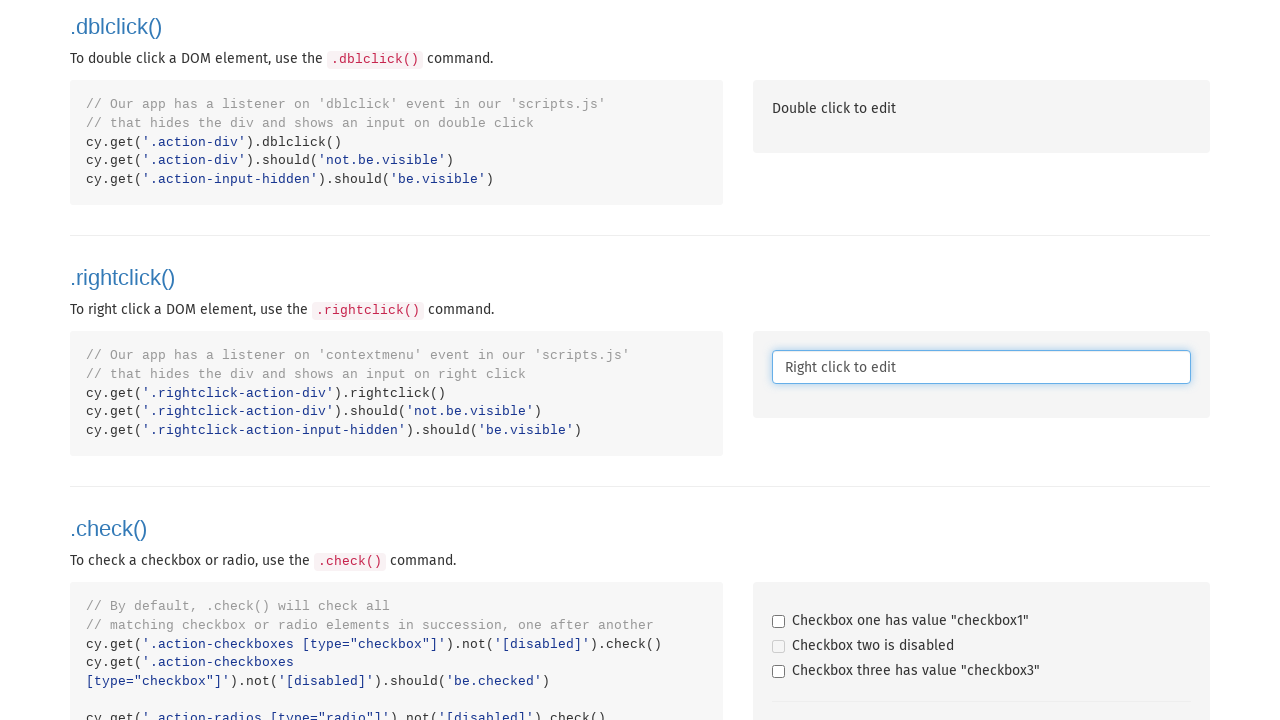